Tests triangle identifier with sides 2, 2, 4 which should return "Not a Triangle" error since these sides cannot form a valid triangle.

Starting URL: https://testpages.eviltester.com/styled/apps/triangle/triangle001.html

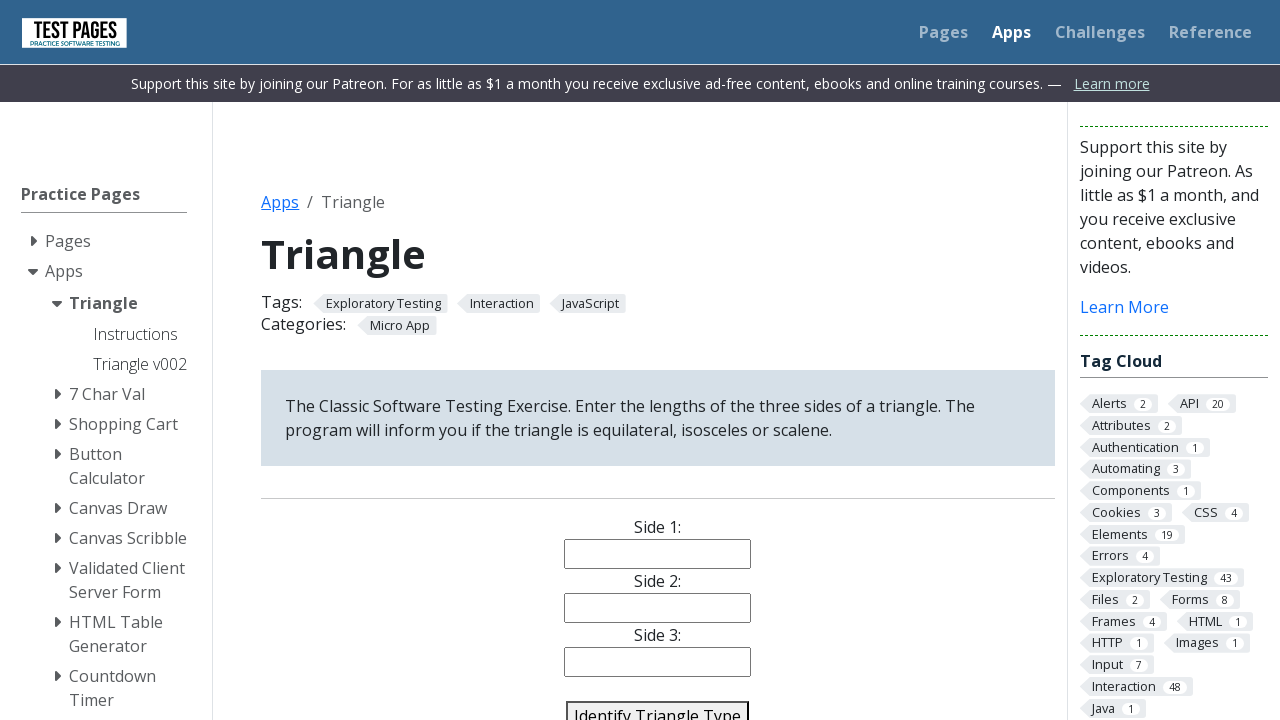

Filled side 1 input with value '2' on #side1
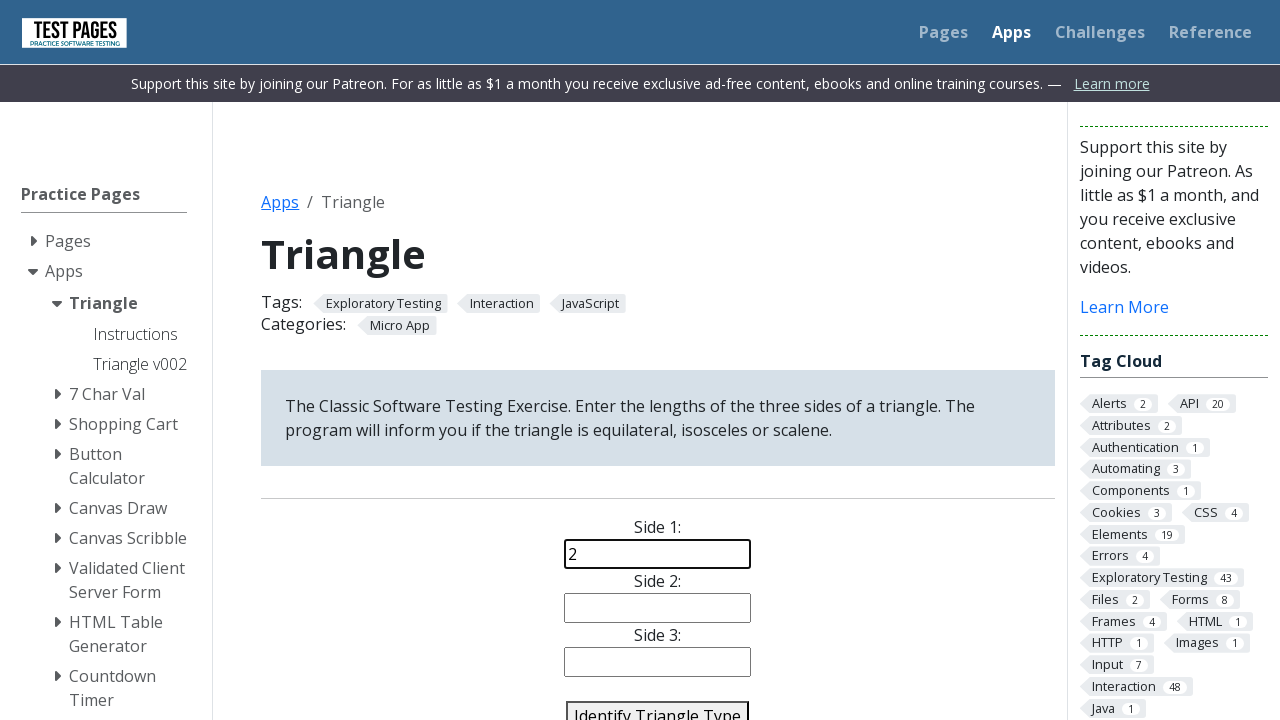

Filled side 2 input with value '2' on #side2
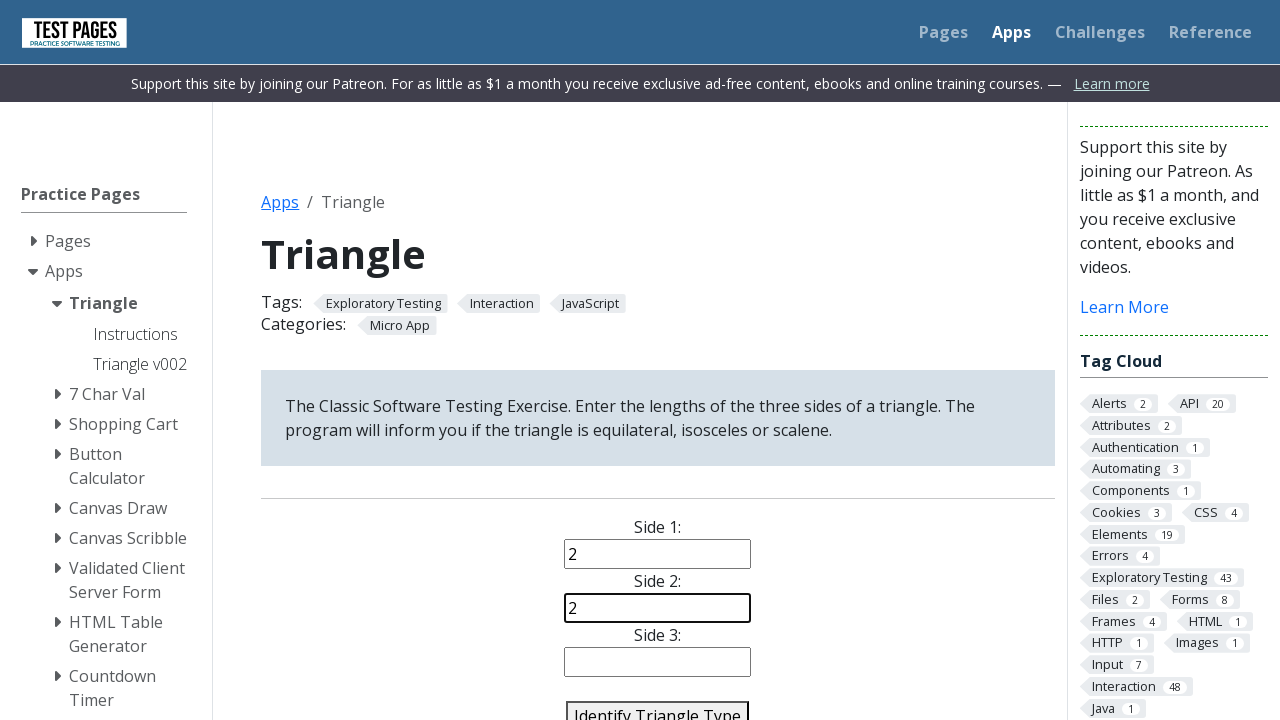

Filled side 3 input with value '4' on #side3
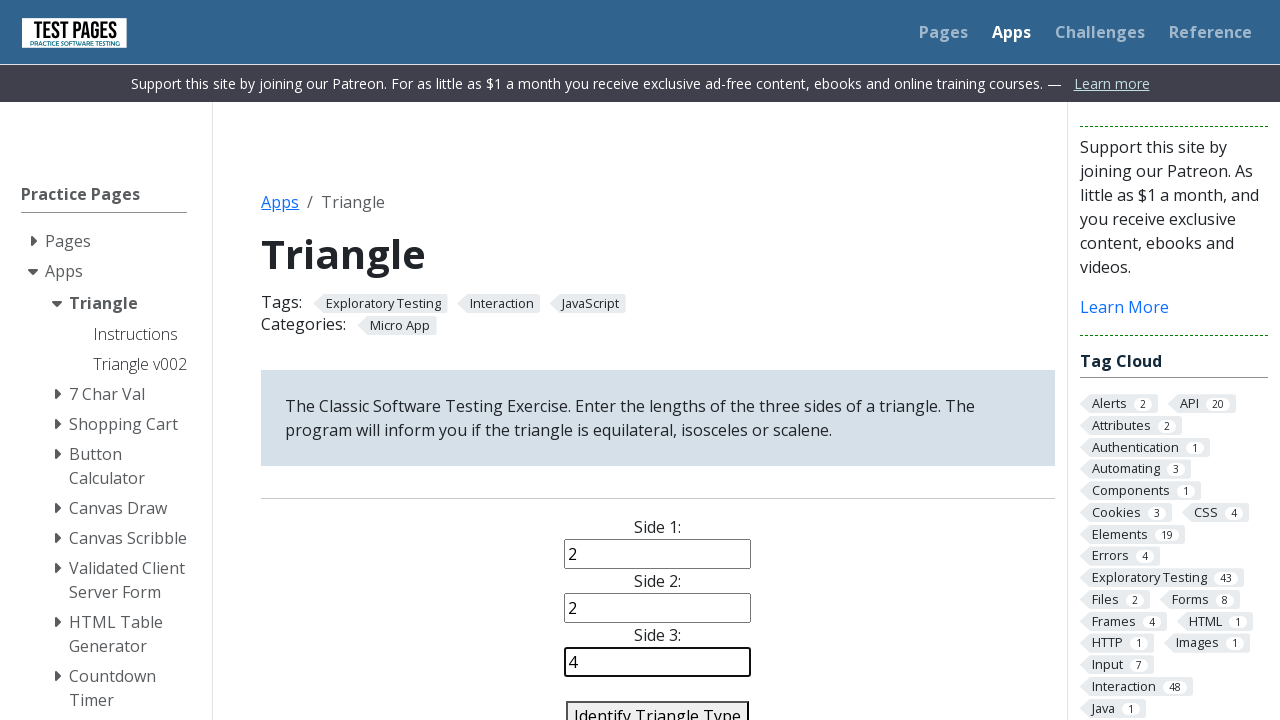

Clicked identify triangle button to validate sides 2, 2, 4 at (658, 705) on #identify-triangle-action
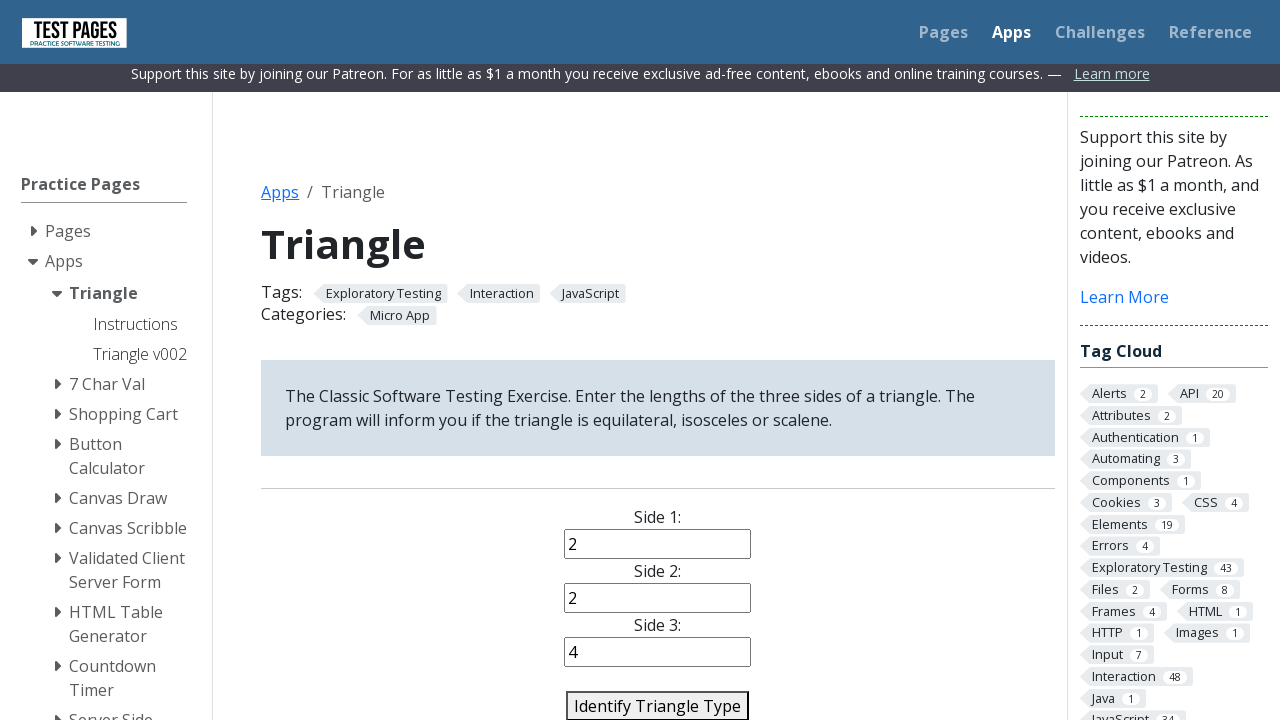

Triangle result appeared, confirming 'Not a Triangle' error for invalid sides
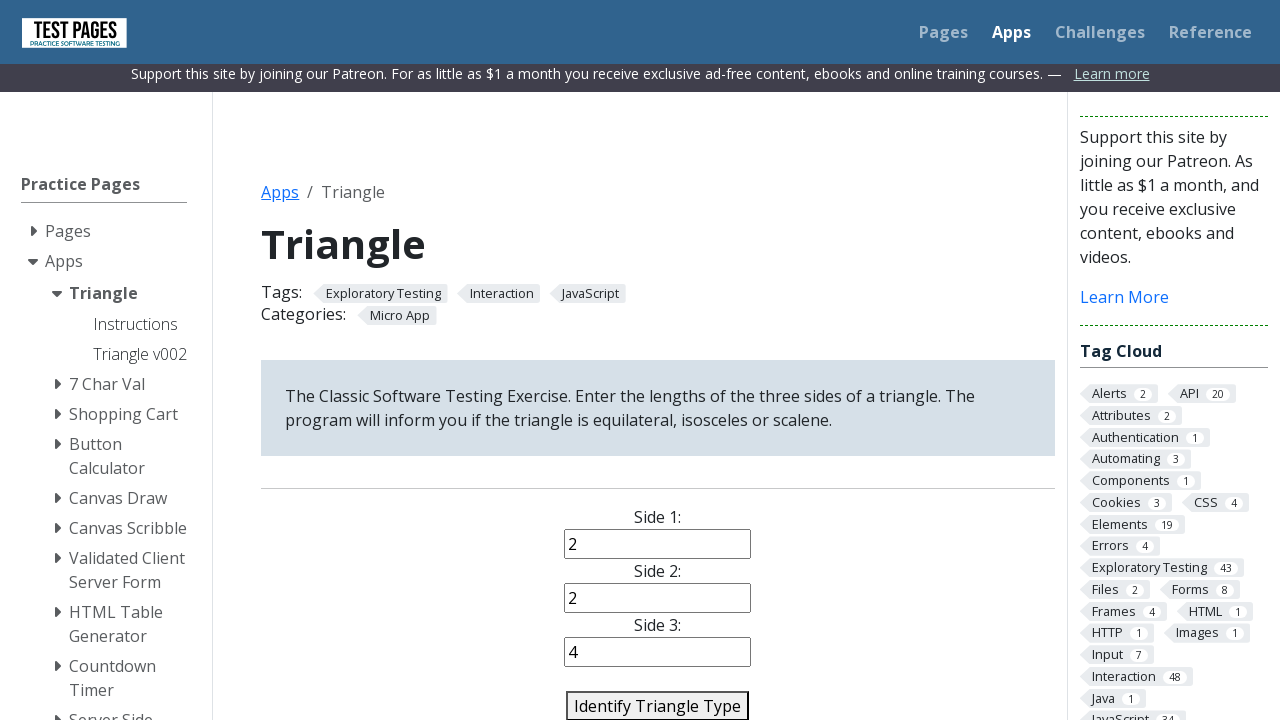

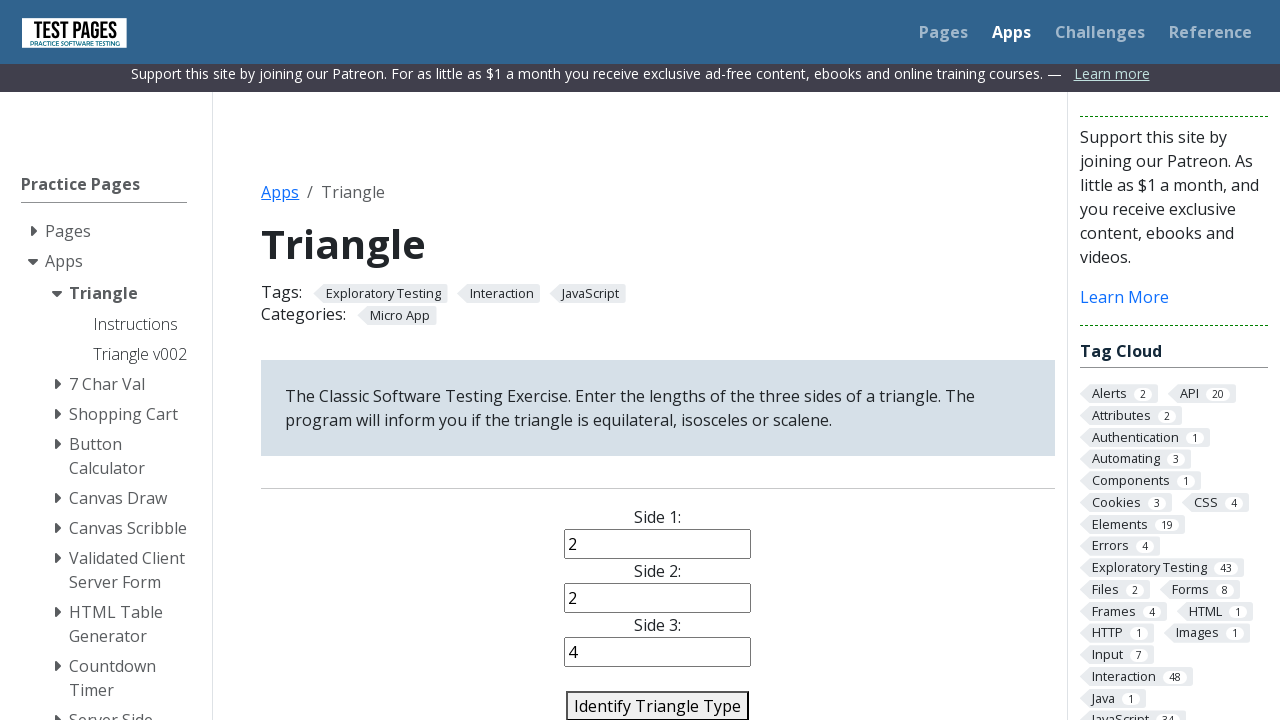